Navigates to a Kenya property rental listings page and verifies that property listings are displayed with key information like titles, prices, and addresses.

Starting URL: https://kenyapropertycentre.com/for-rent?page=1

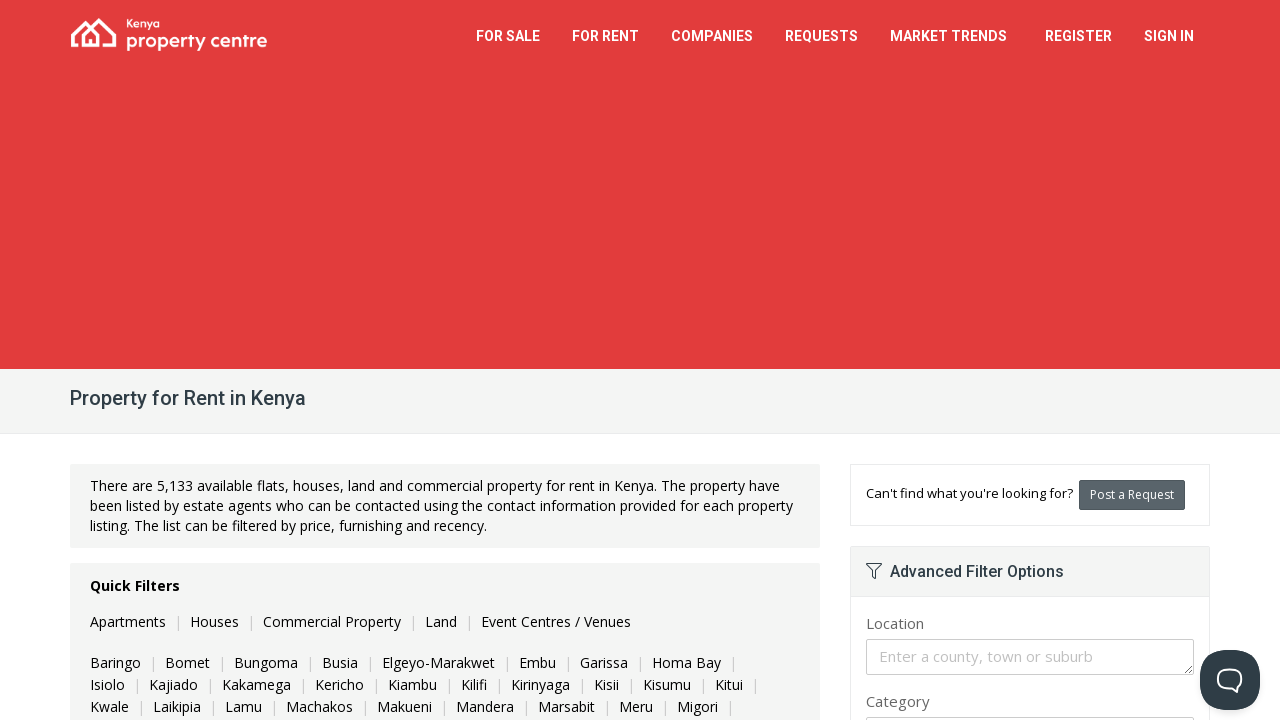

Navigated to Kenya property rental listings page
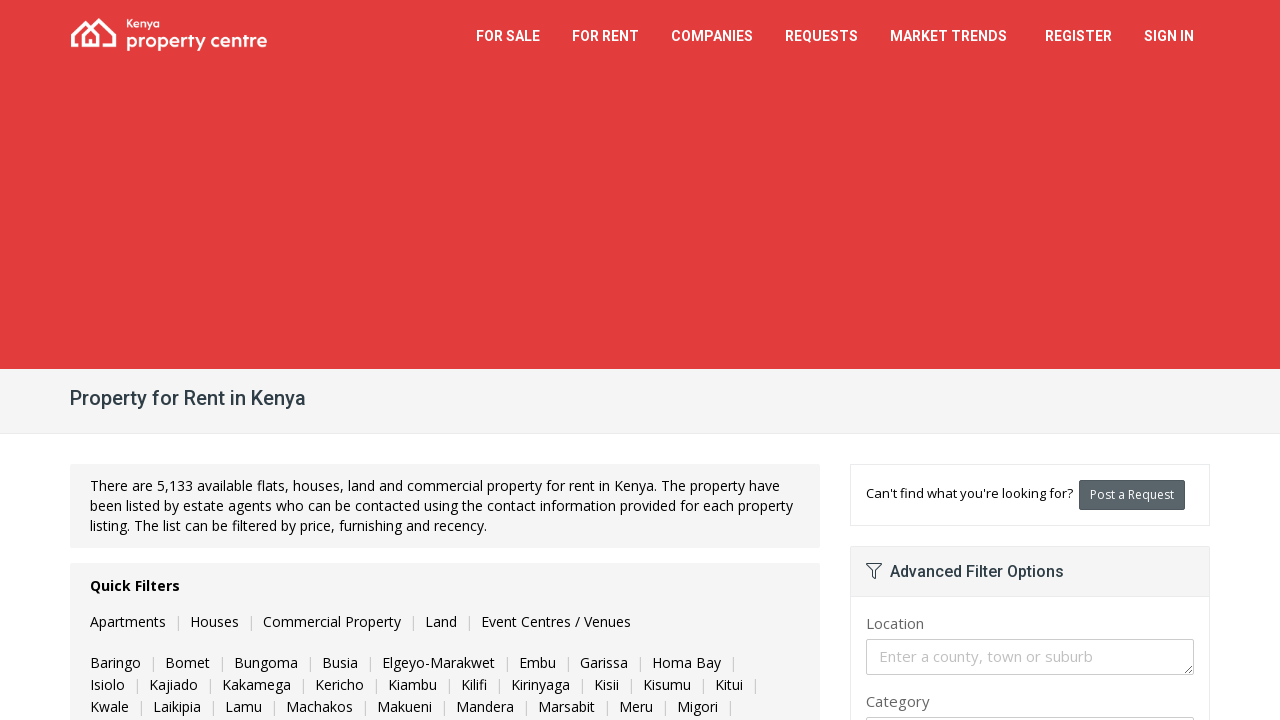

Property listing titles loaded
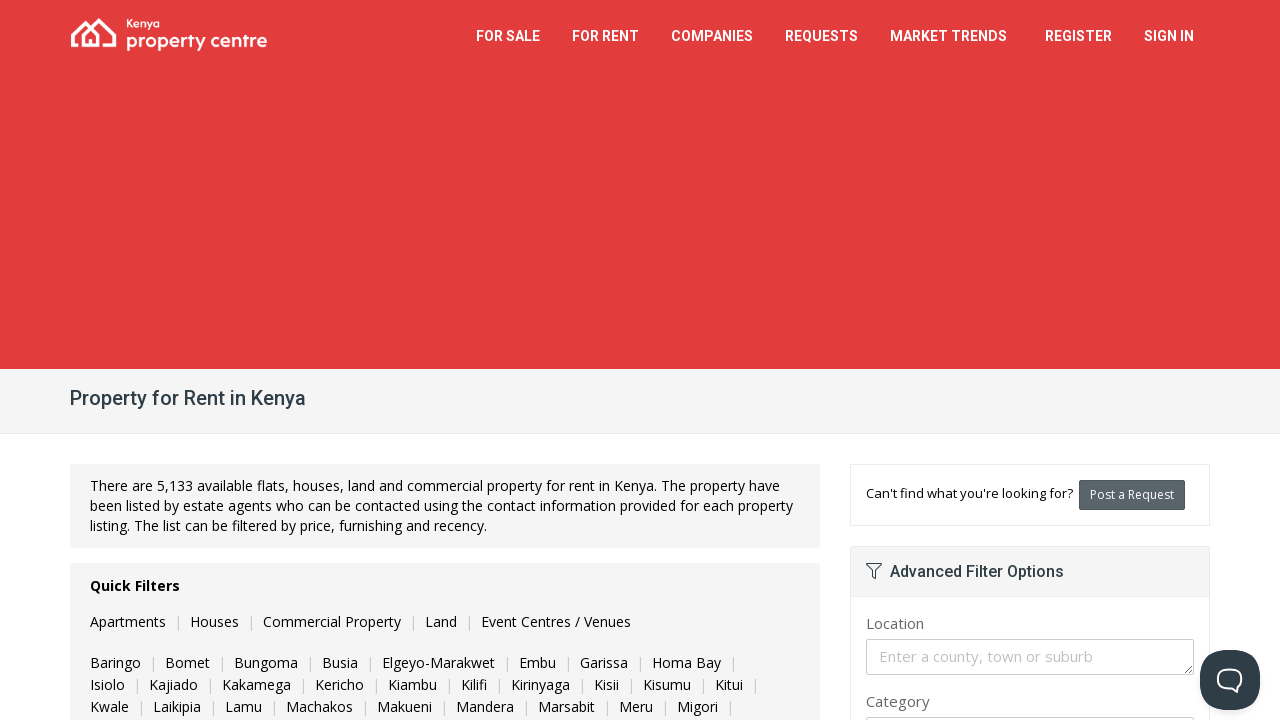

Property price information loaded
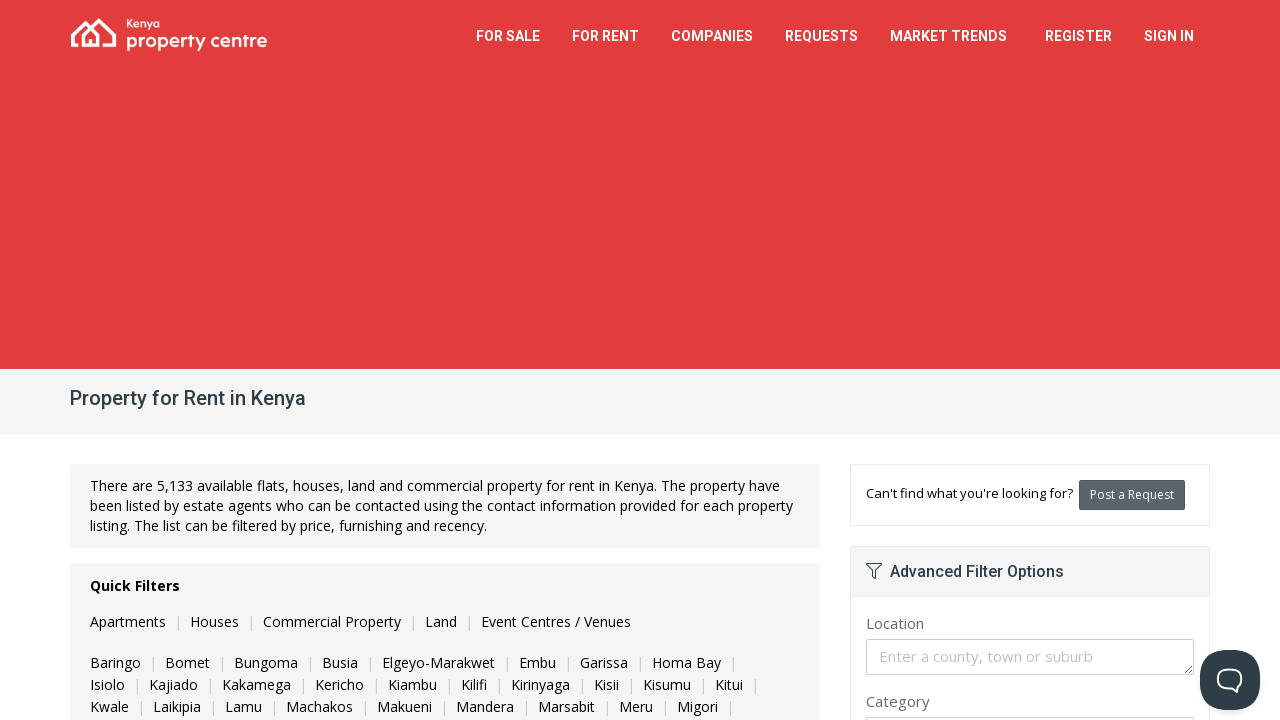

Property address information displayed
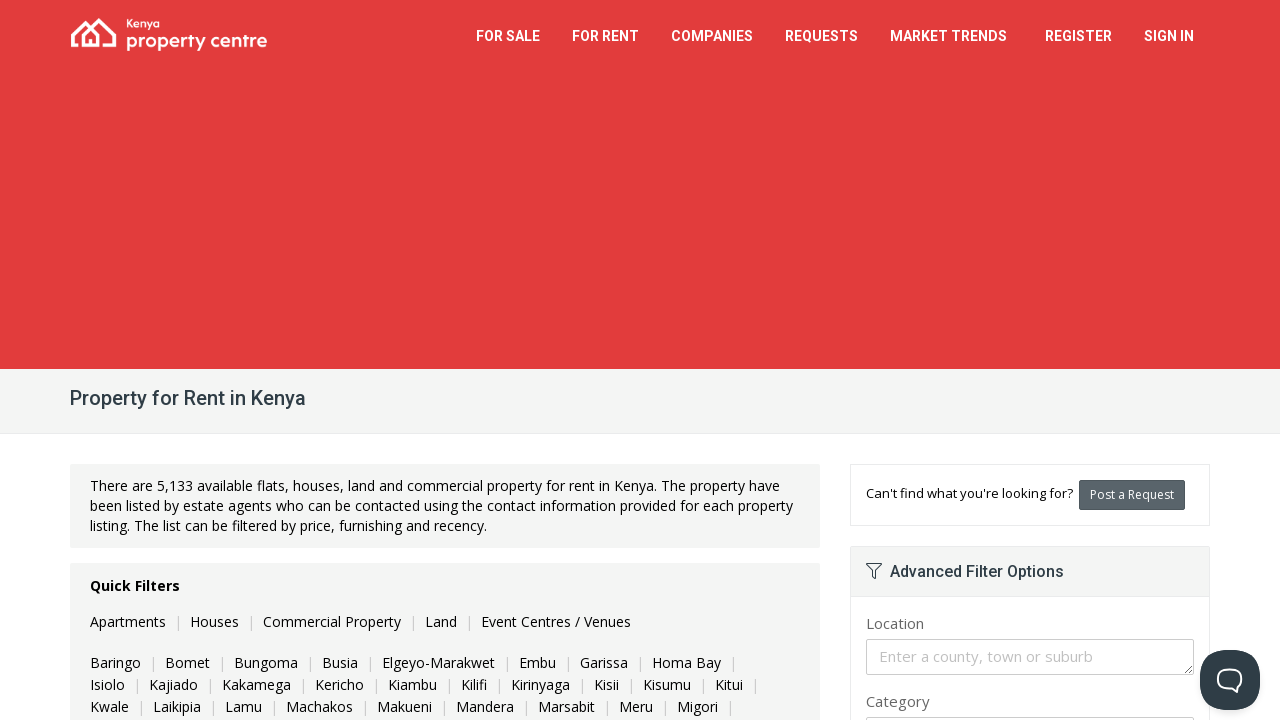

Seller/marketed-by information verified
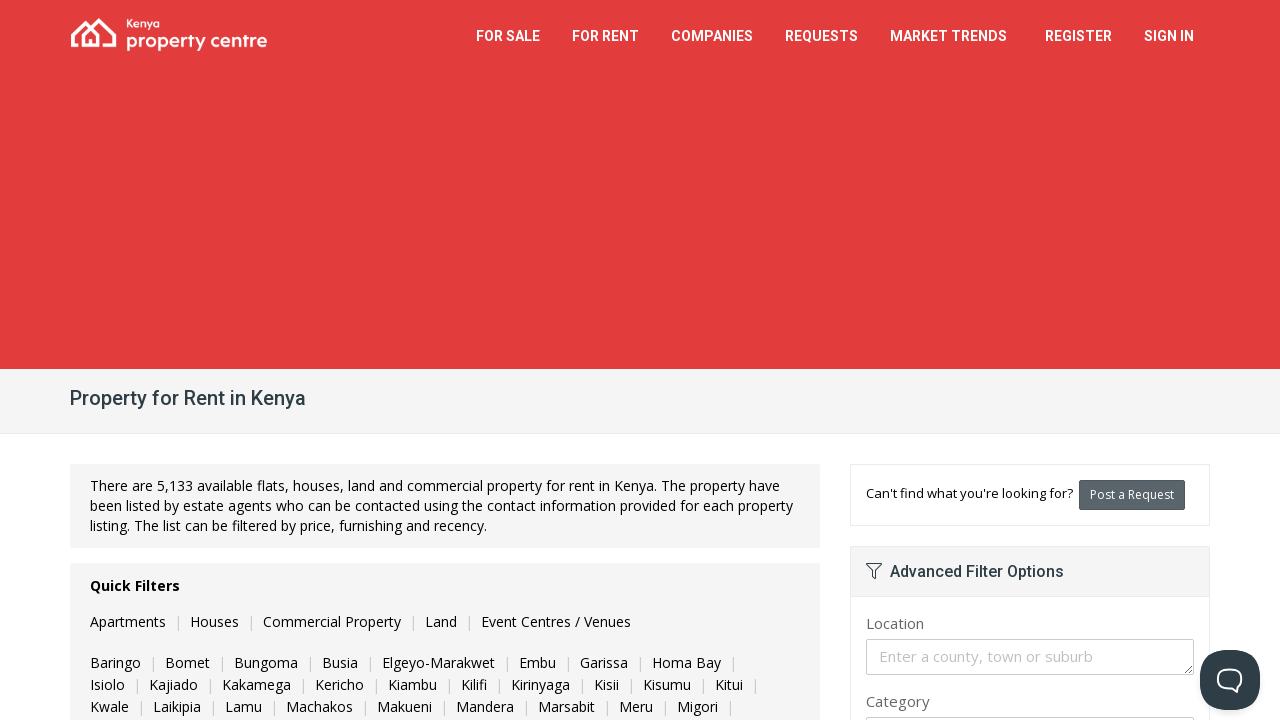

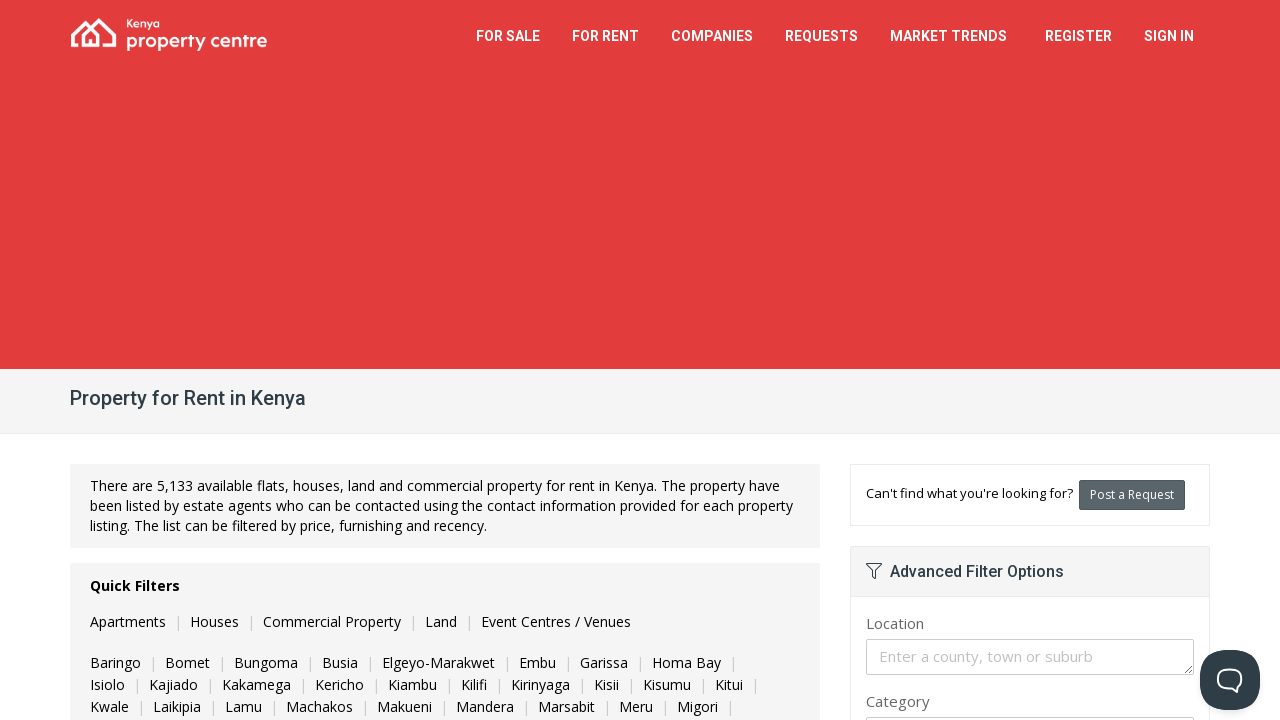